Tests the gas mileage calculator by searching for it, navigating to the calculator page, filling in odometer and gas information, and calculating the mileage per gallon

Starting URL: https://www.calculator.net

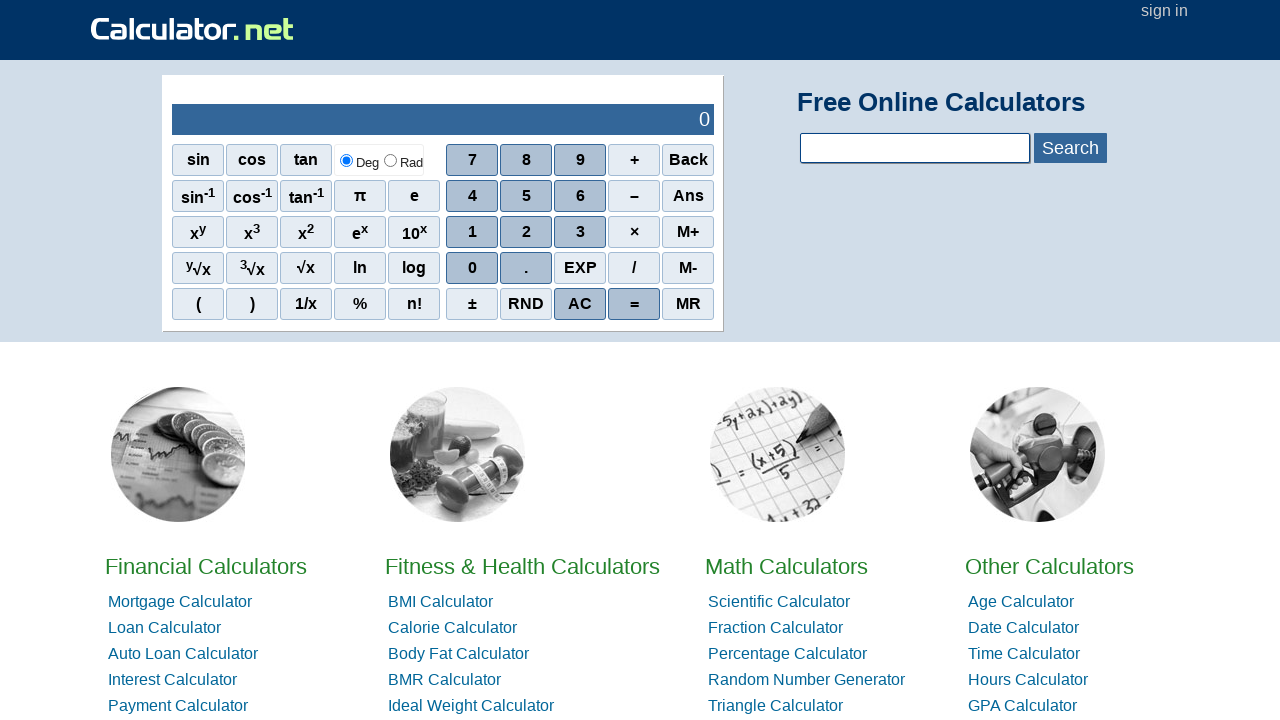

Filled search field with 'gas mileage' on #calcSearchTerm
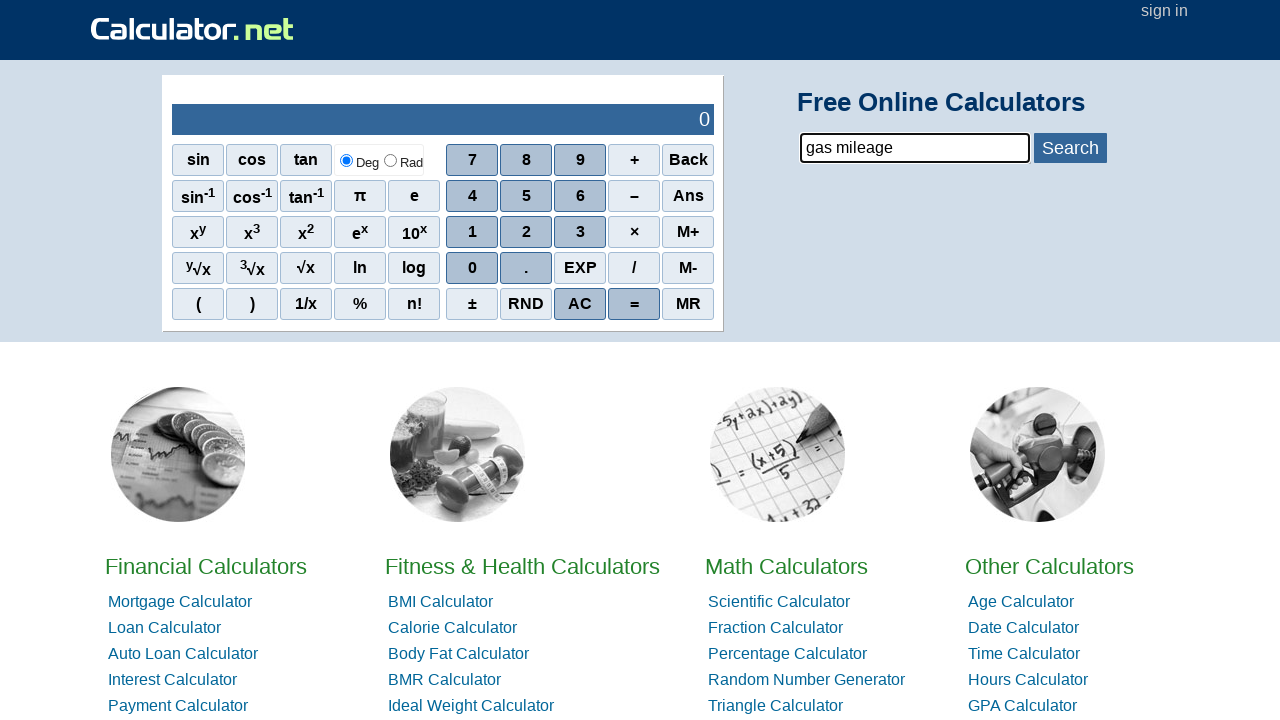

Pressed Enter to search for gas mileage calculator on #calcSearchTerm
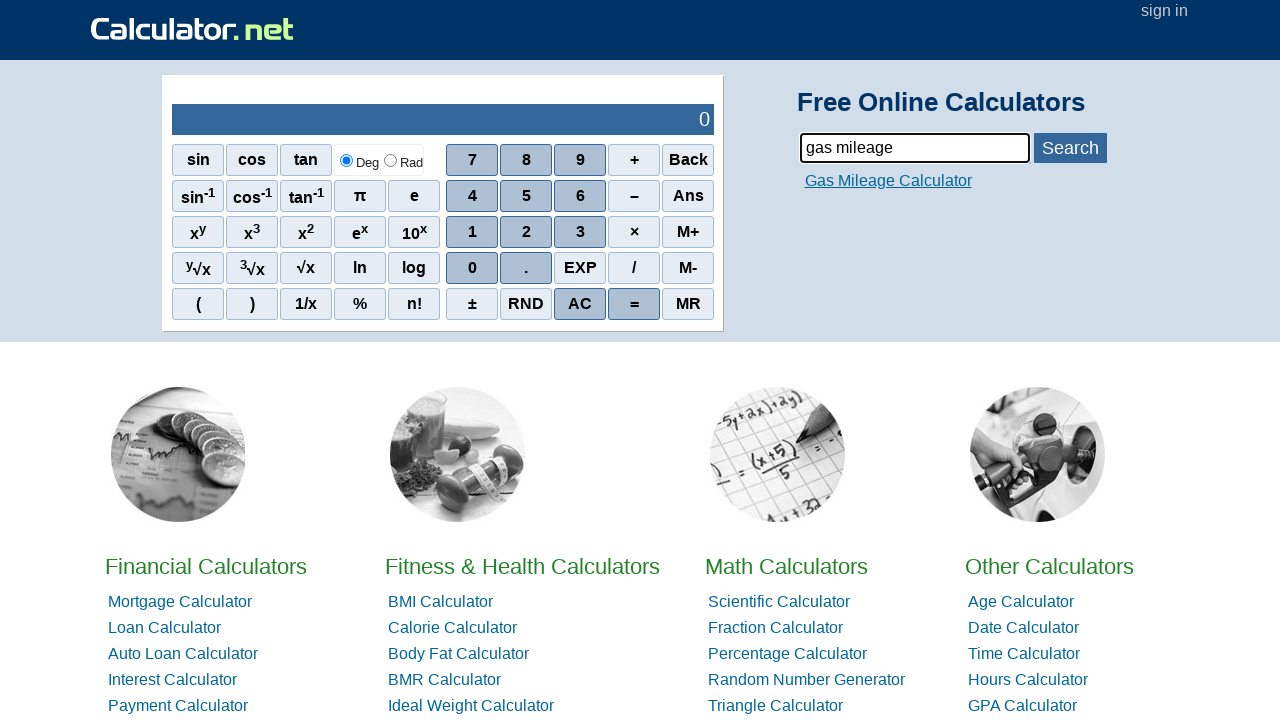

Clicked on 'Gas Mileage Calculator' link from search results at (888, 180) on text='Gas Mileage Calculator'
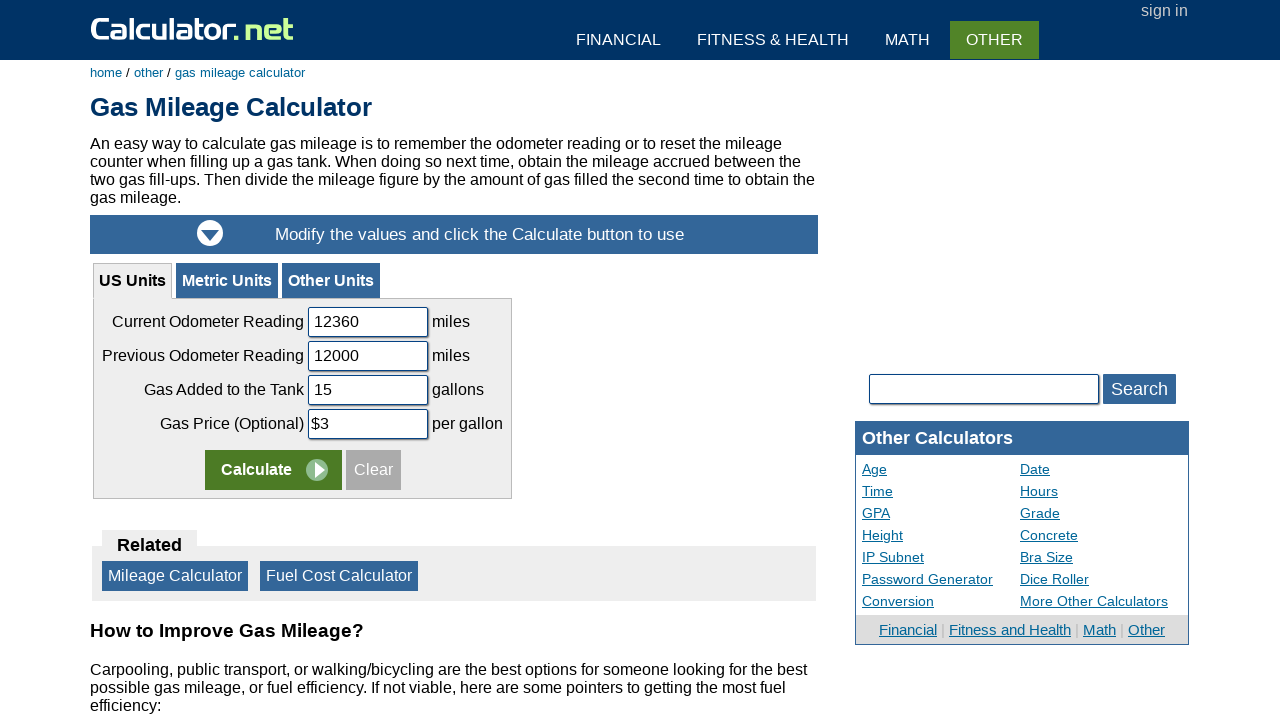

Gas Mileage Calculator page loaded
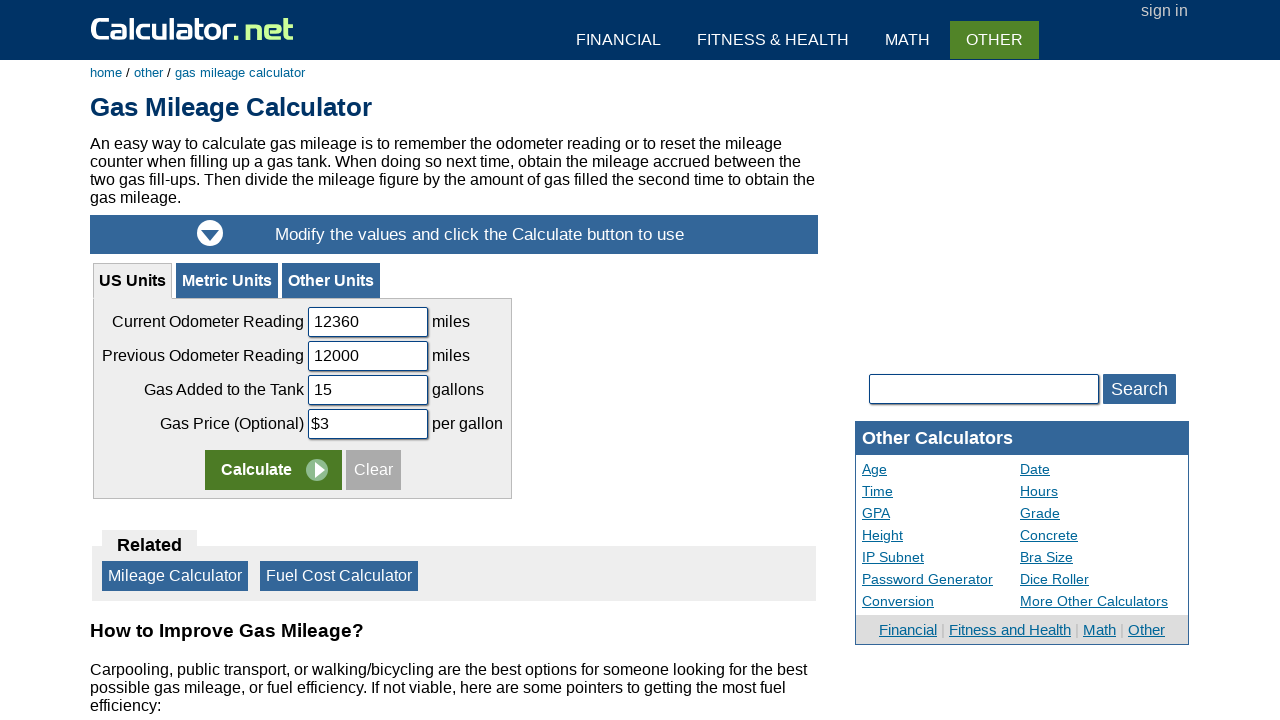

Cleared current odometer field on #uscodreading
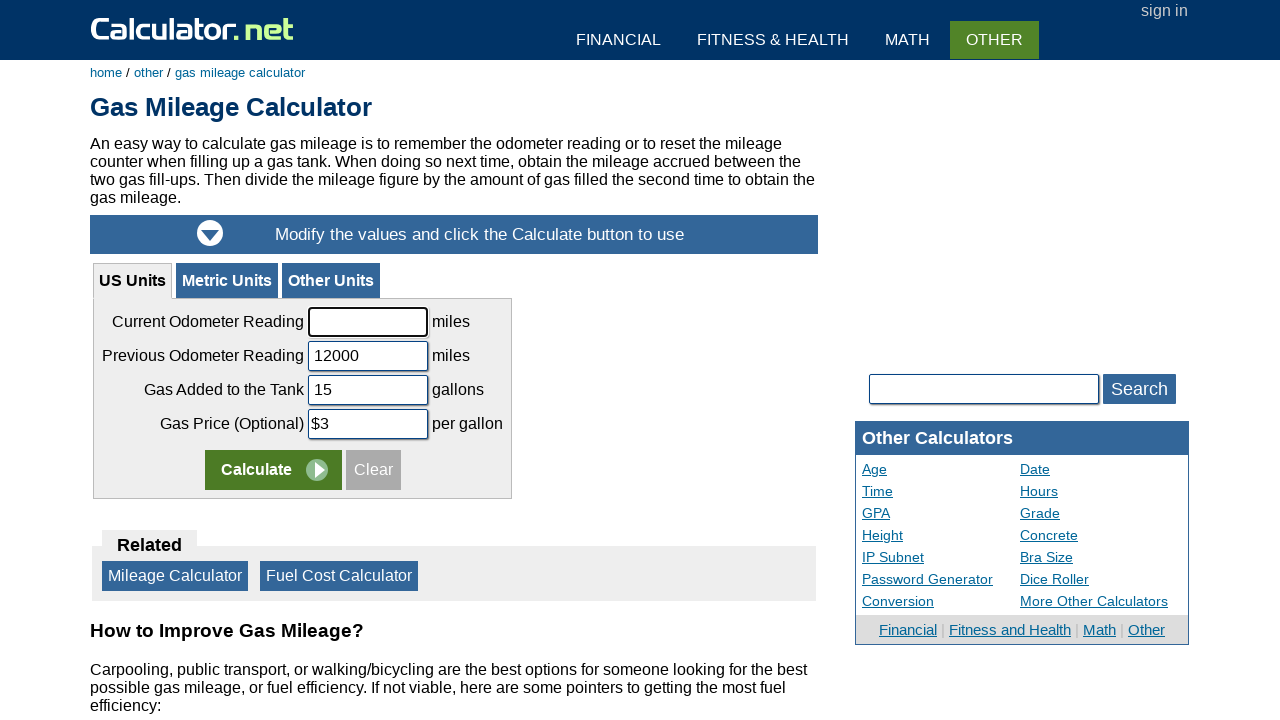

Filled current odometer field with '7925' on #uscodreading
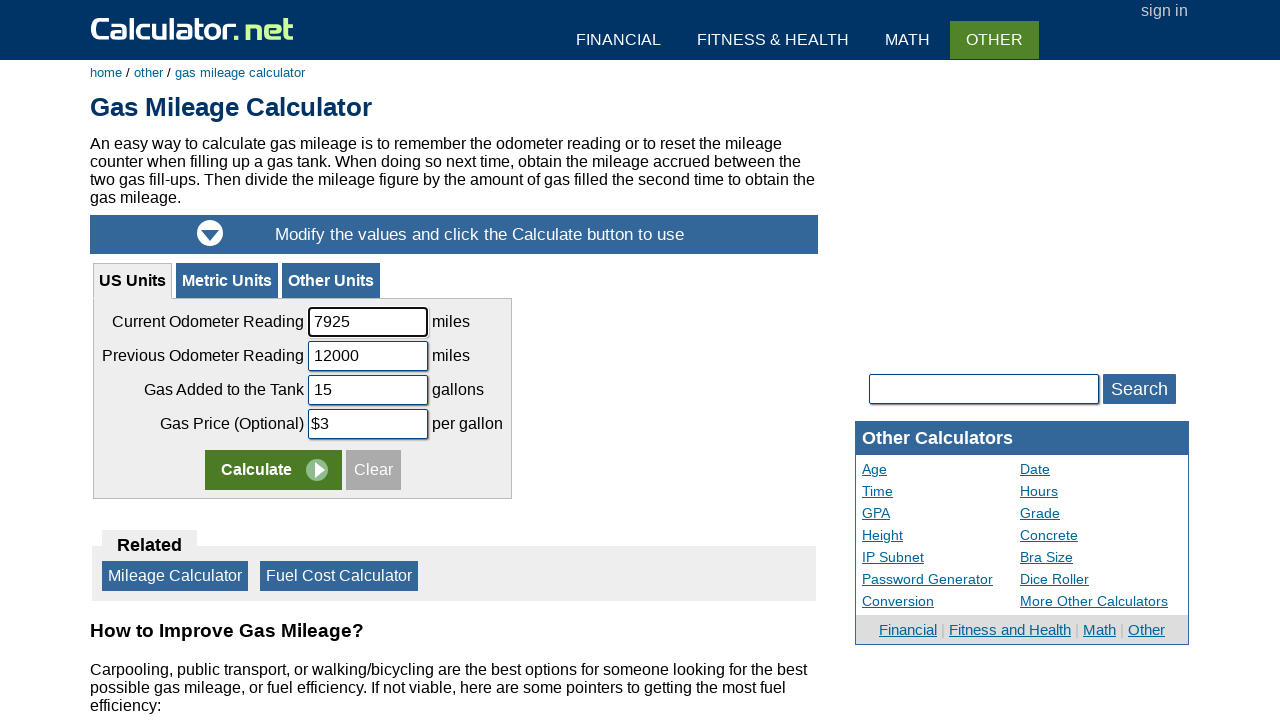

Cleared previous odometer field on #uspodreading
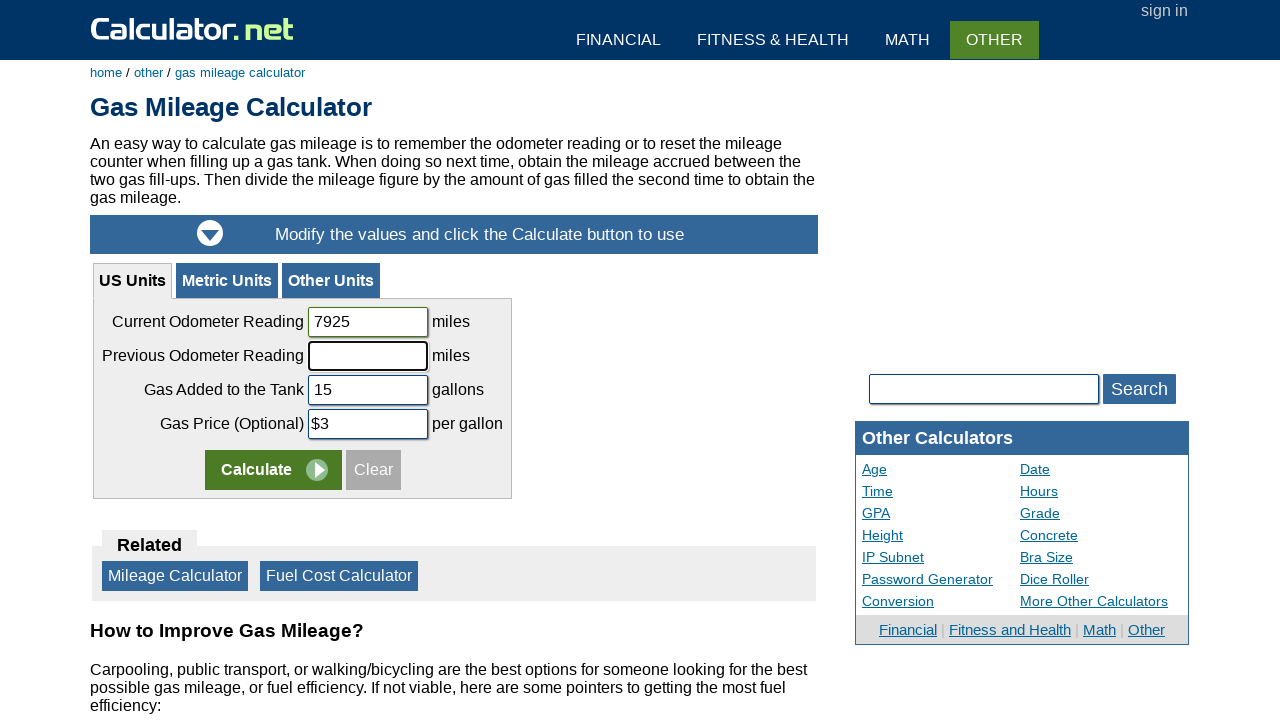

Filled previous odometer field with '7550' on #uspodreading
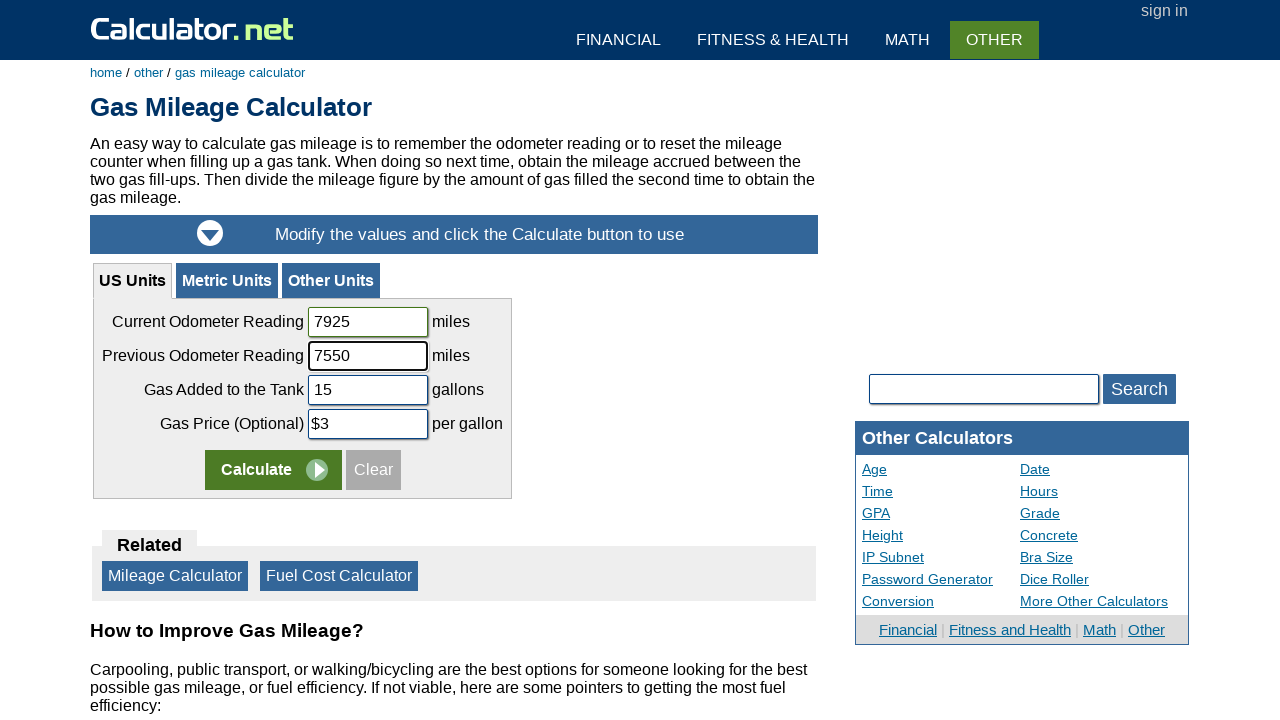

Cleared gas added field on #usgasputin
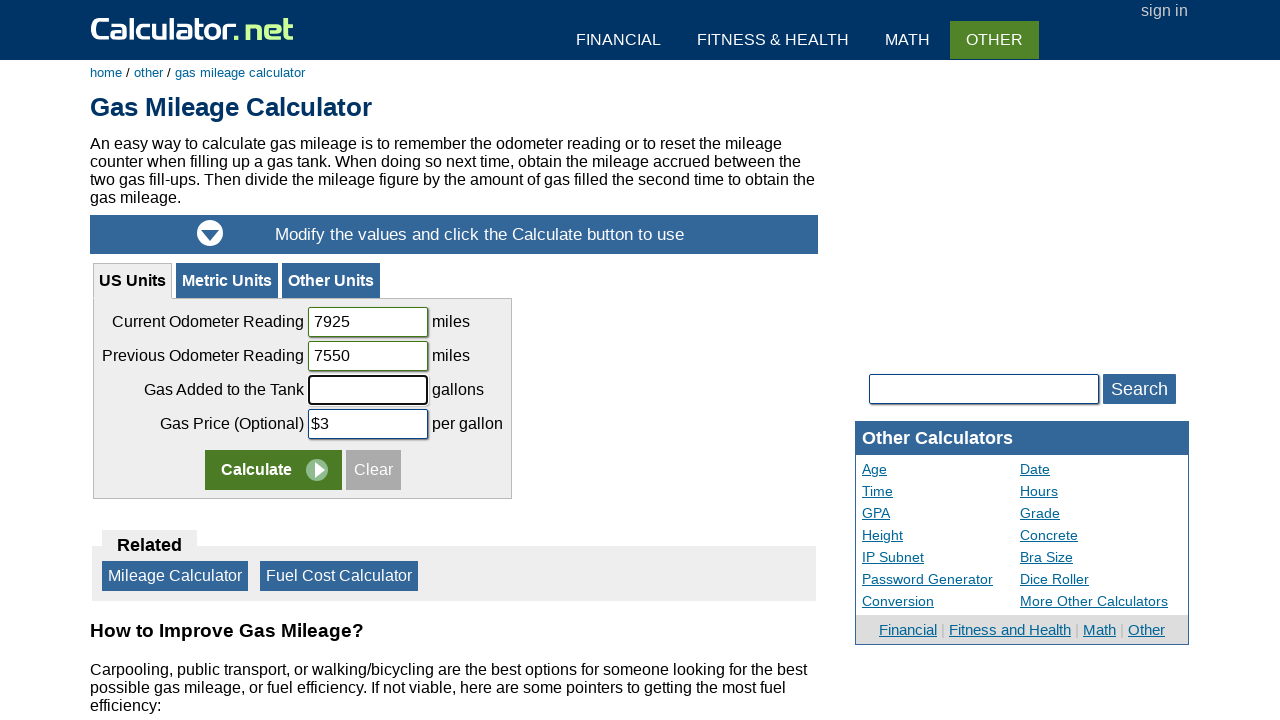

Filled gas added field with '16' on #usgasputin
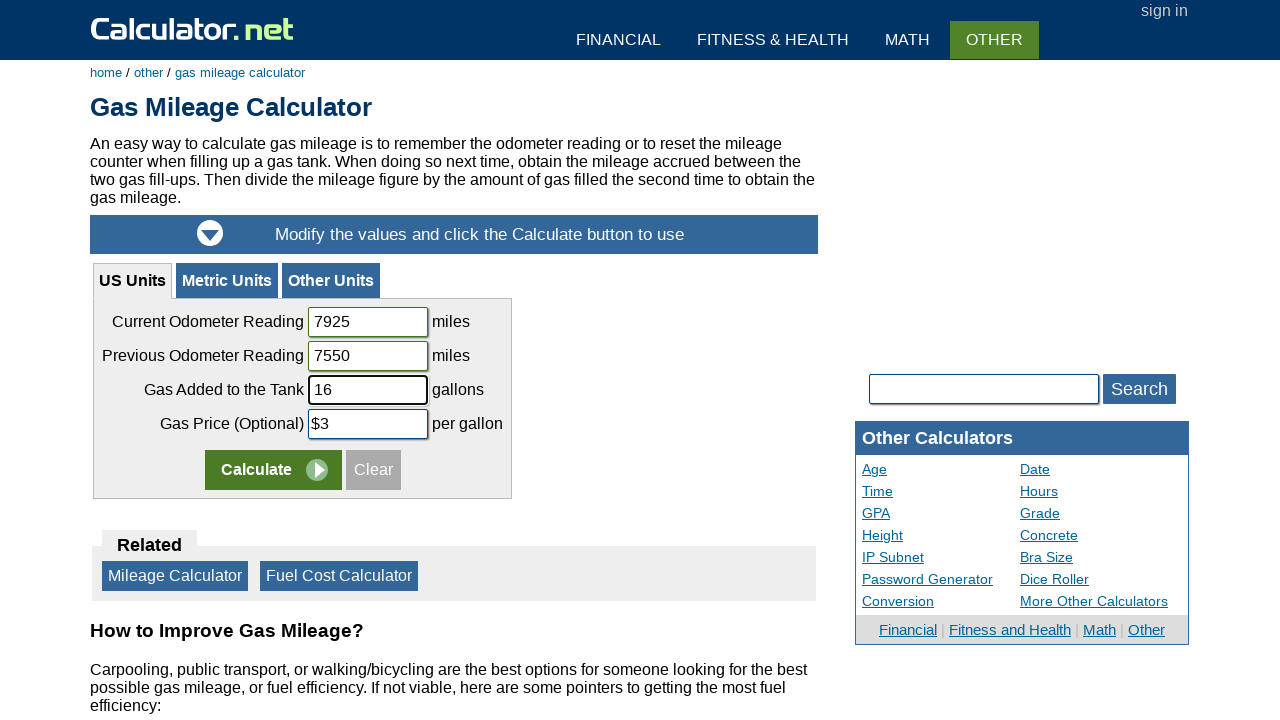

Cleared gas price field on #usgasprice
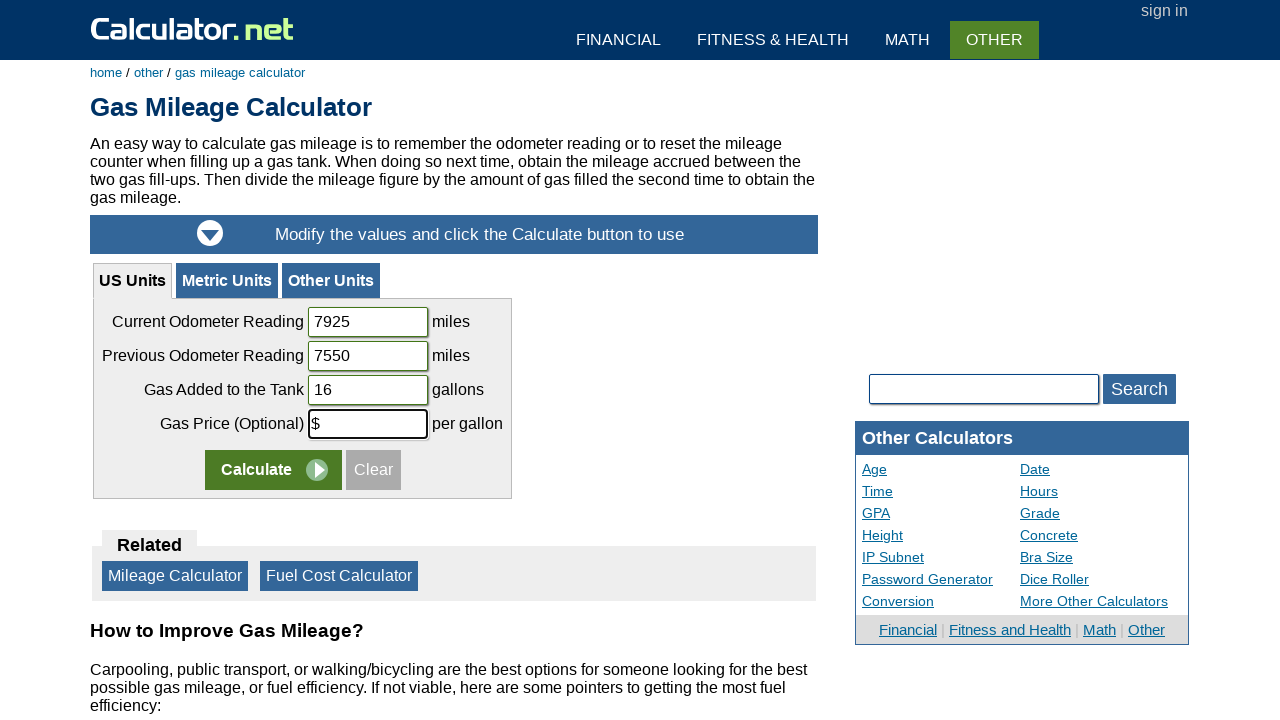

Filled gas price field with '3.55' on #usgasprice
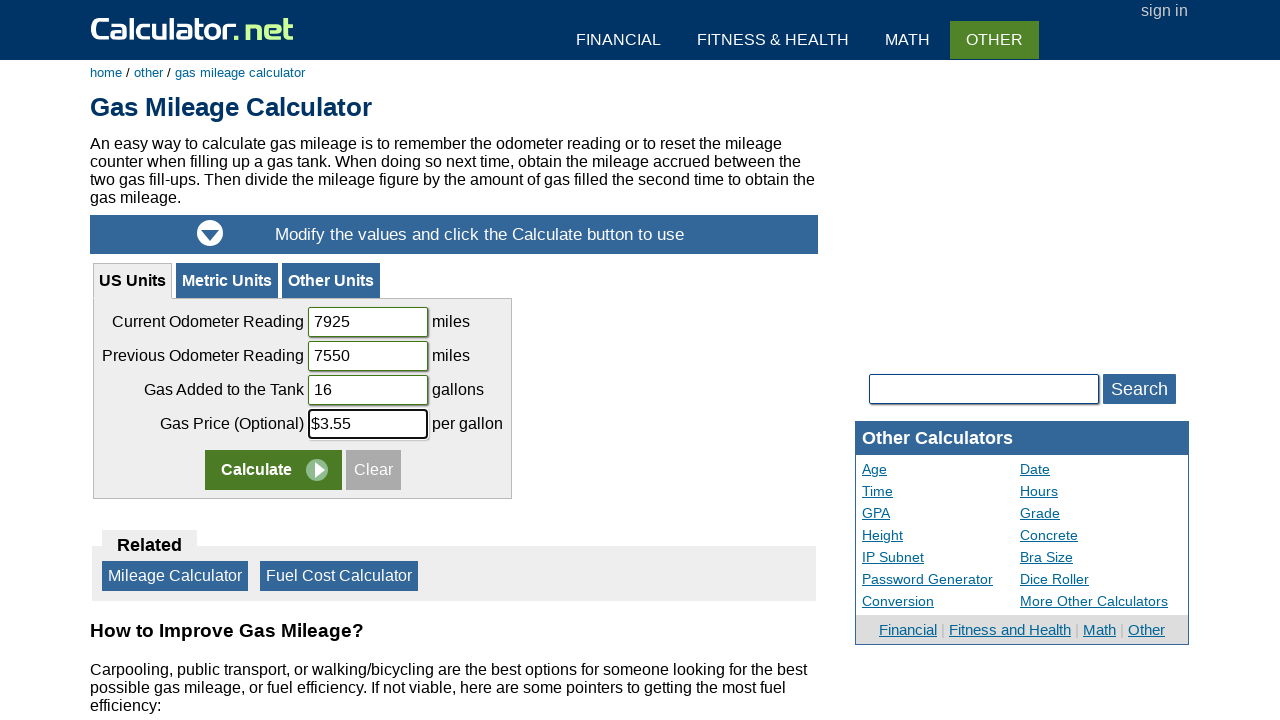

Clicked Calculate button to compute gas mileage at (273, 470) on input[value='Calculate']
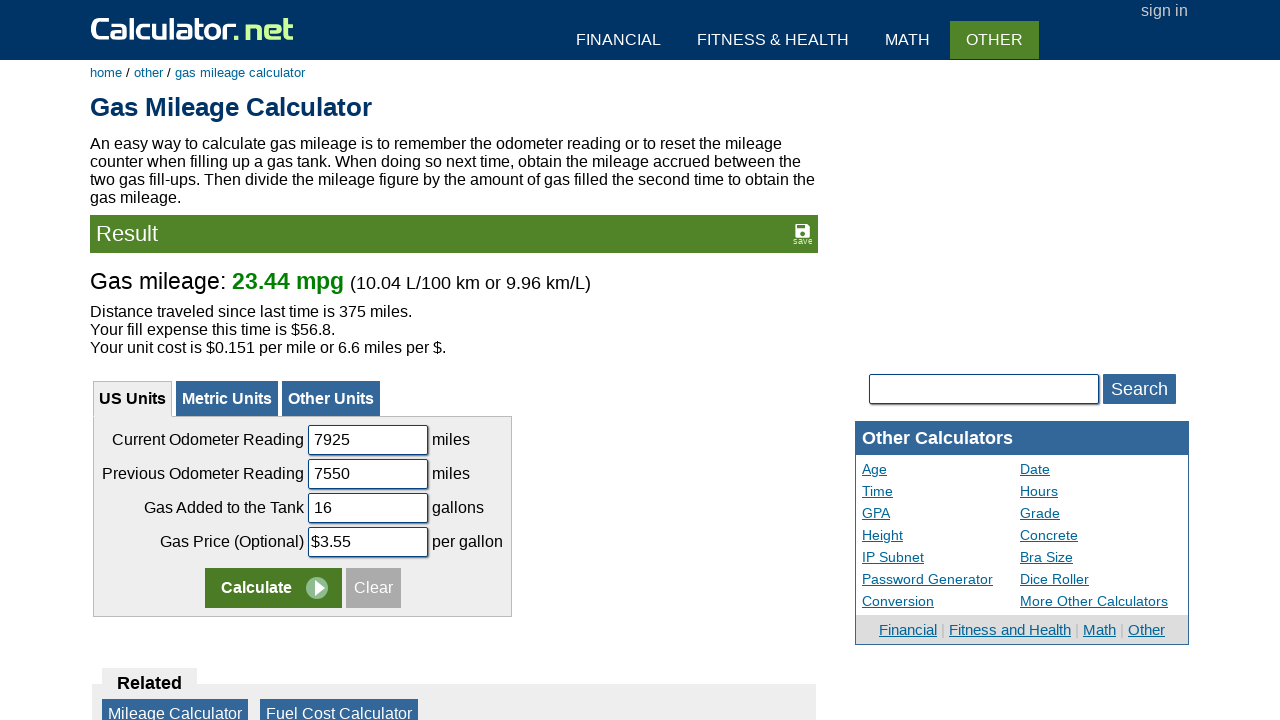

Gas mileage calculation result appeared on page
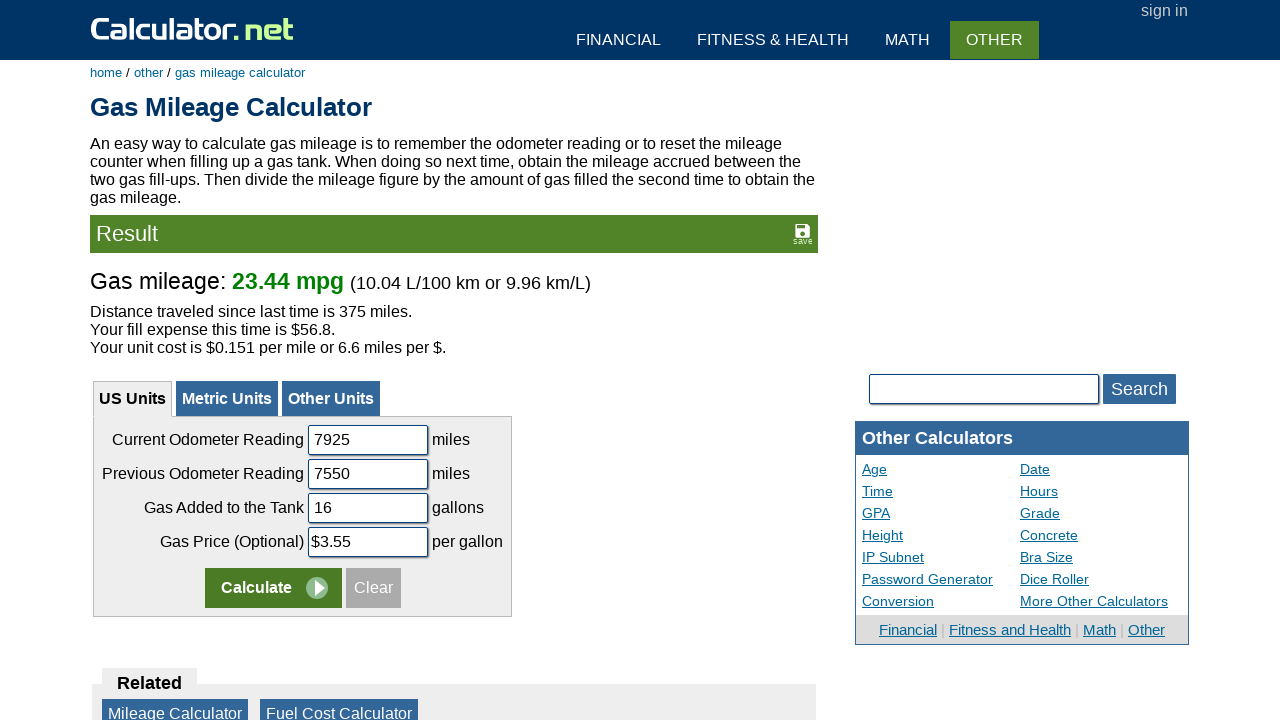

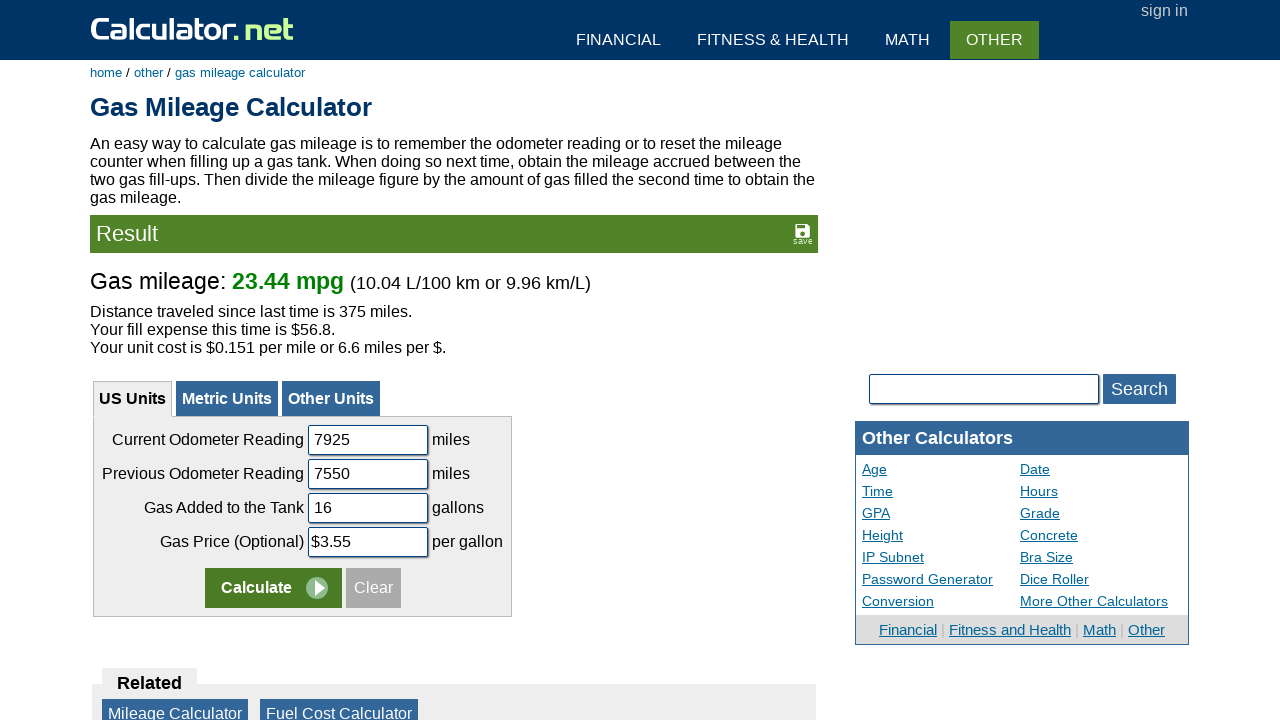